Tests prompt JavaScript alert handling by clicking a button to trigger a prompt dialog, entering text into it, and accepting it

Starting URL: https://v1.training-support.net/selenium/javascript-alerts

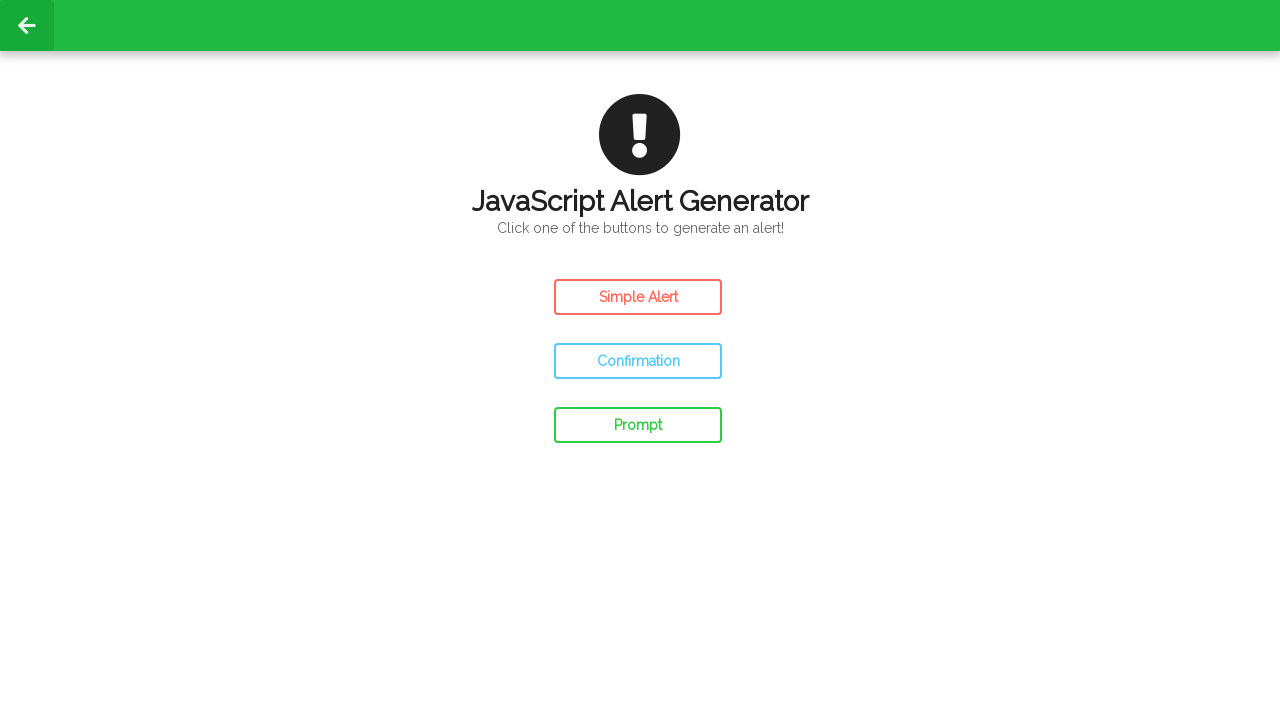

Set up dialog handler to accept prompt with text 'Awesome!'
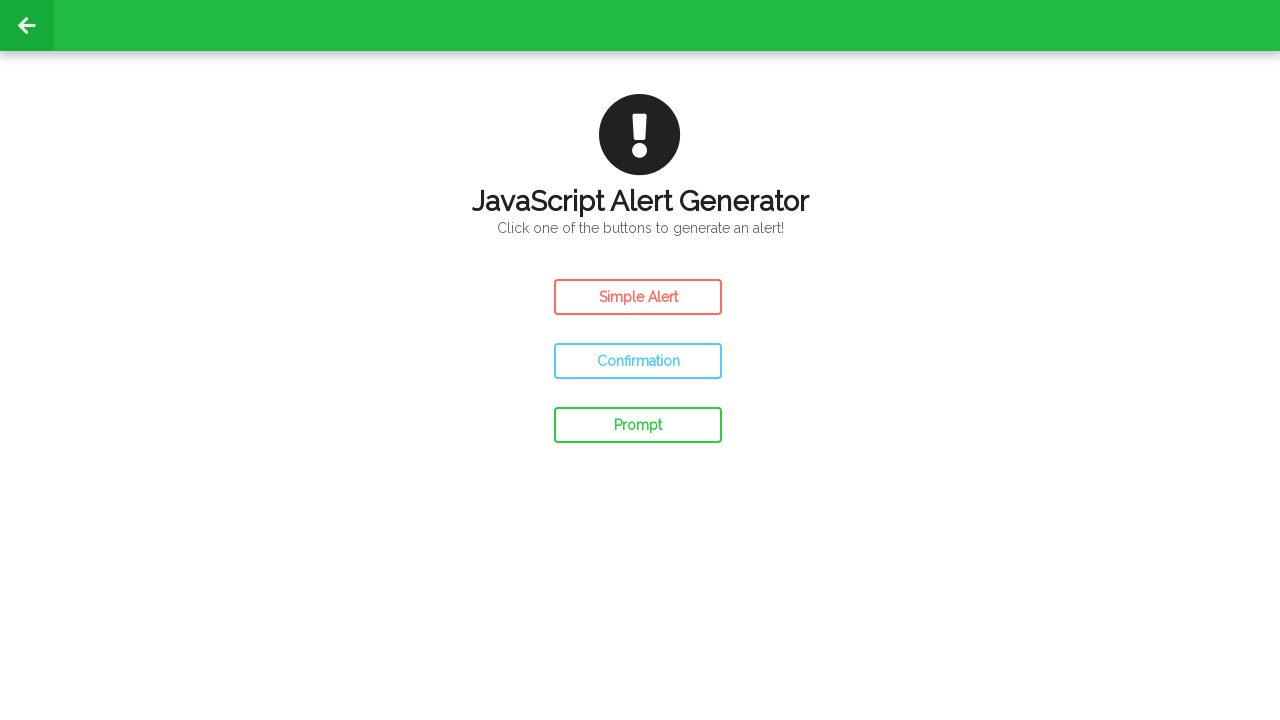

Clicked prompt button to trigger prompt alert dialog at (638, 425) on #prompt
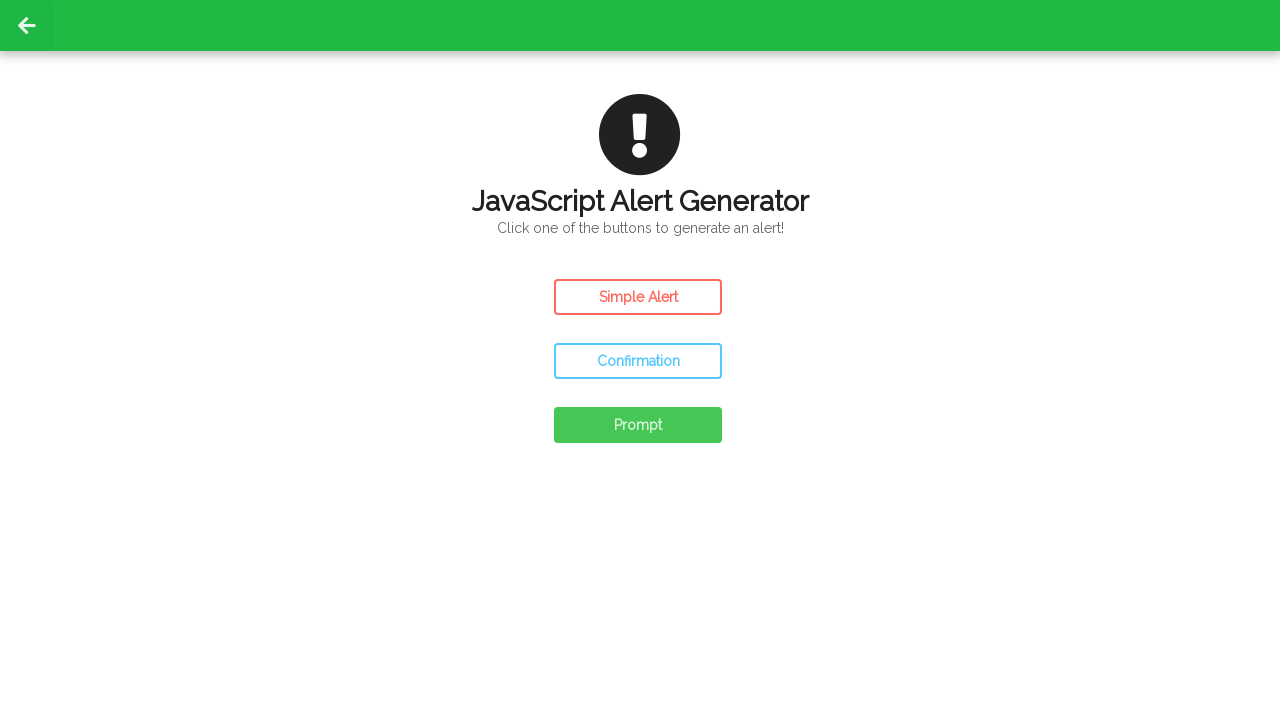

Waited 500ms for prompt alert to be handled
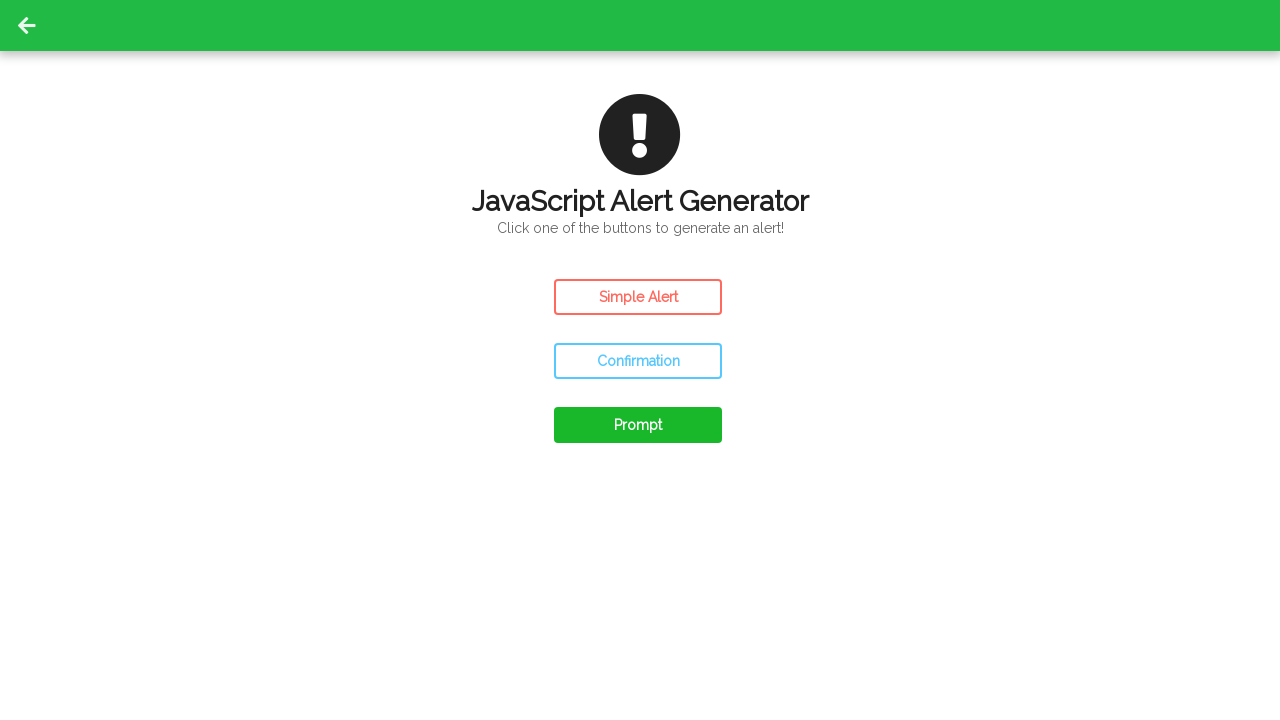

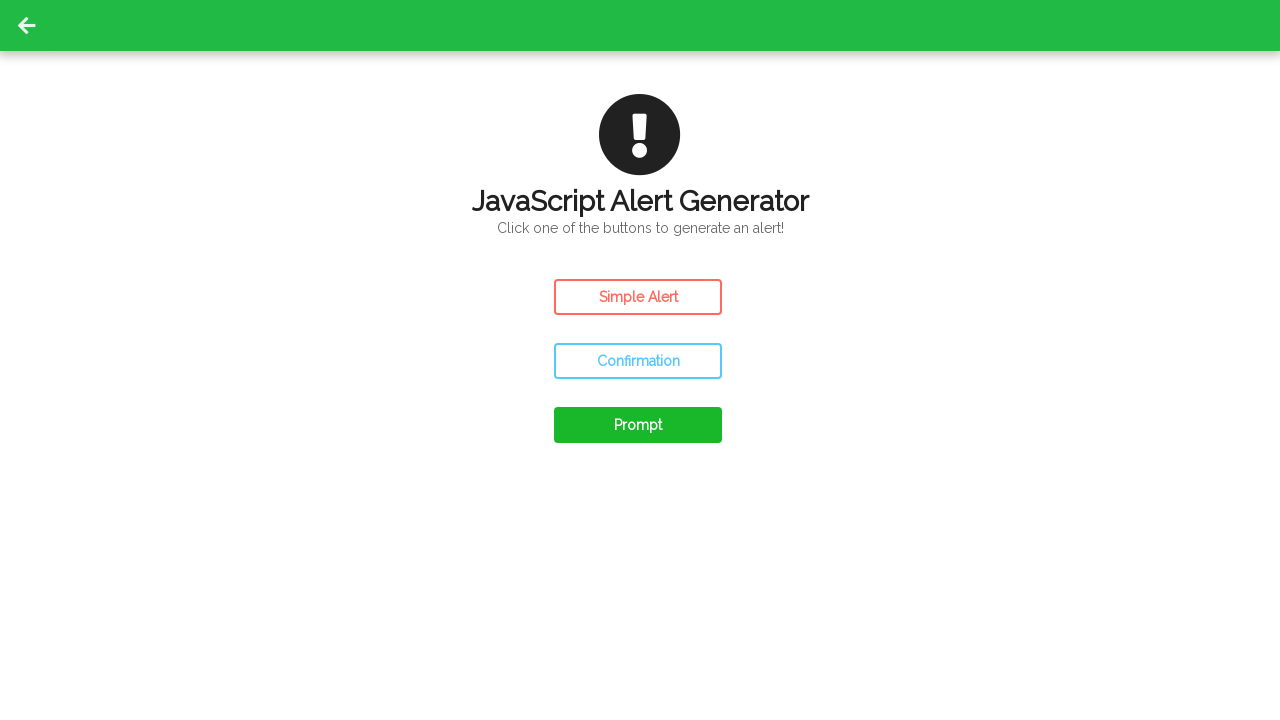